Tests handling multiple browser windows by clicking a button that opens a new window, switching to it, verifying content, then returning

Starting URL: https://demoqa.com/browser-windows

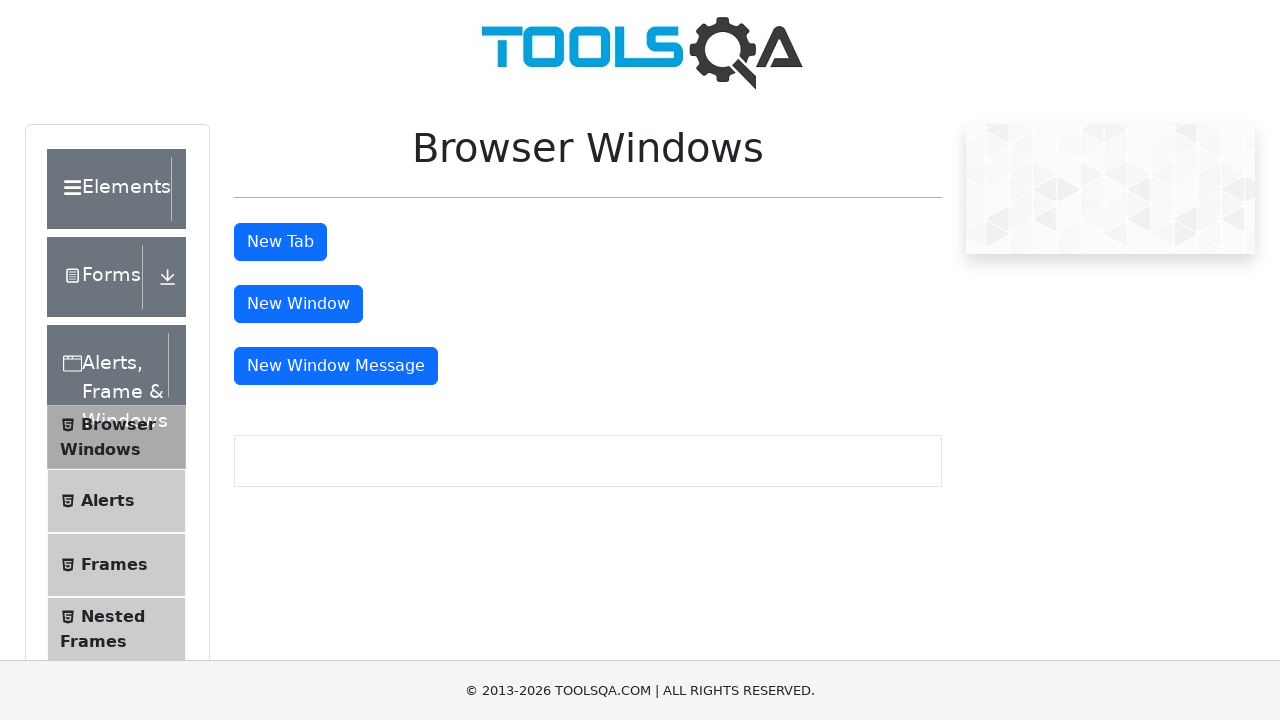

Clicked button to open new window at (298, 304) on #windowButton
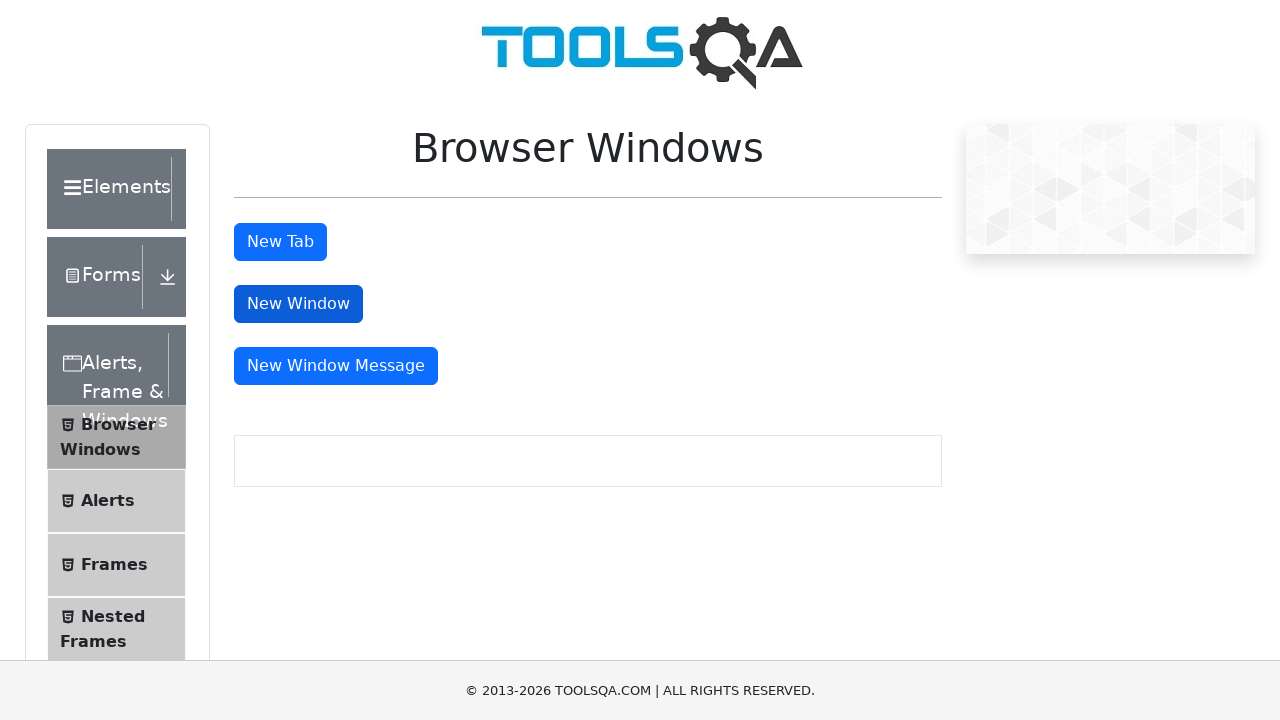

Captured new window page object
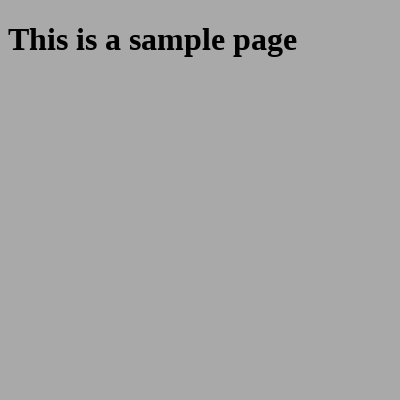

New window page loaded successfully
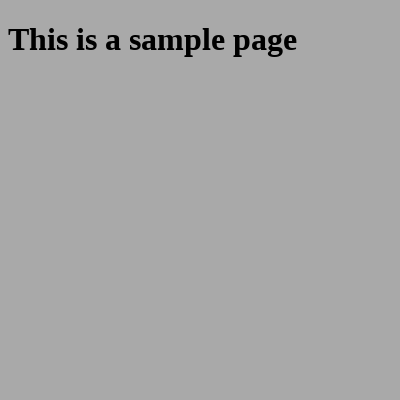

Located sample heading element on new window
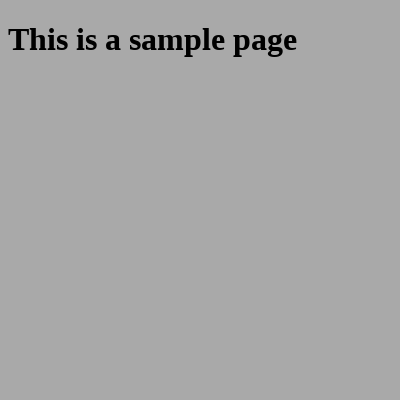

Verified sample heading is visible on new window
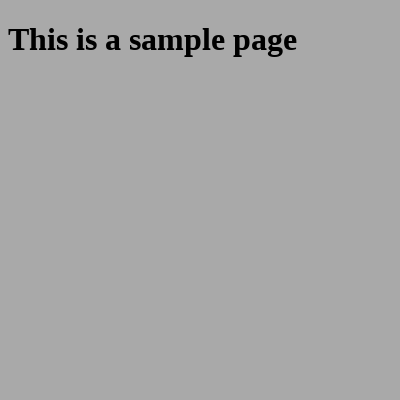

Retrieved original page title: demosite
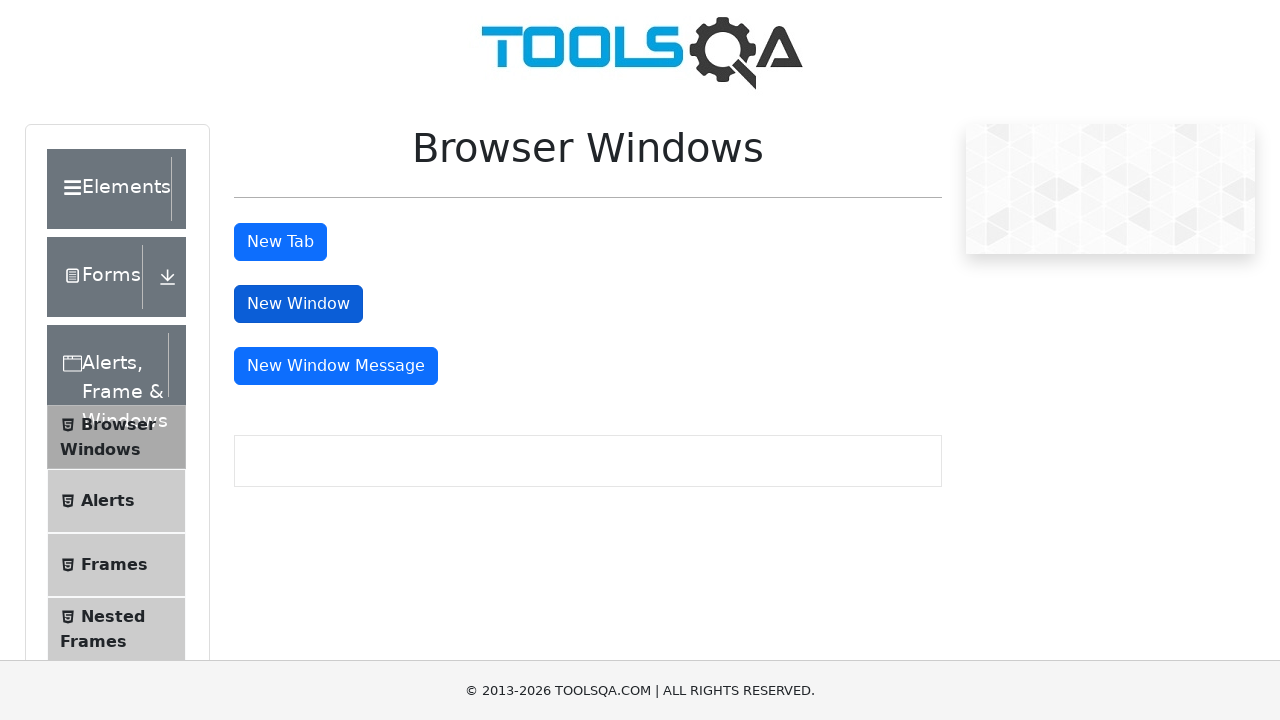

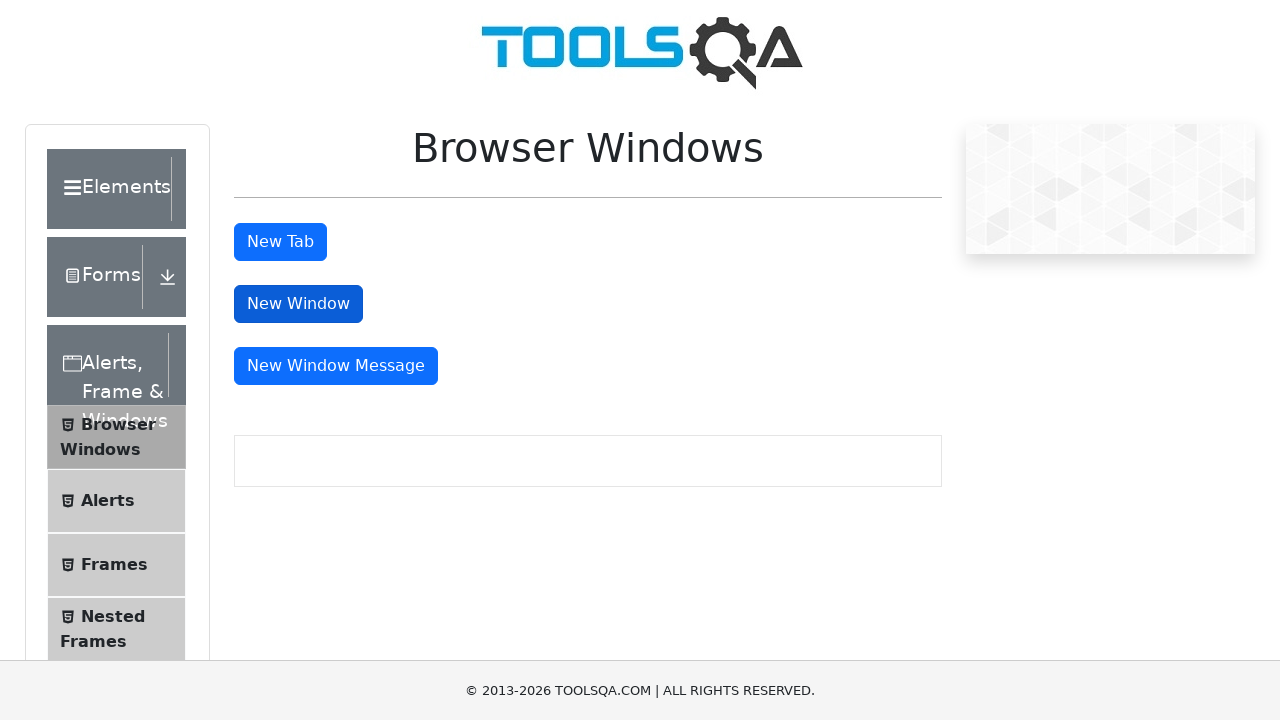